Tests adding vegetables to cart and then opening the cart to validate cart contents and pricing

Starting URL: https://rahulshettyacademy.com/seleniumPractise/#/

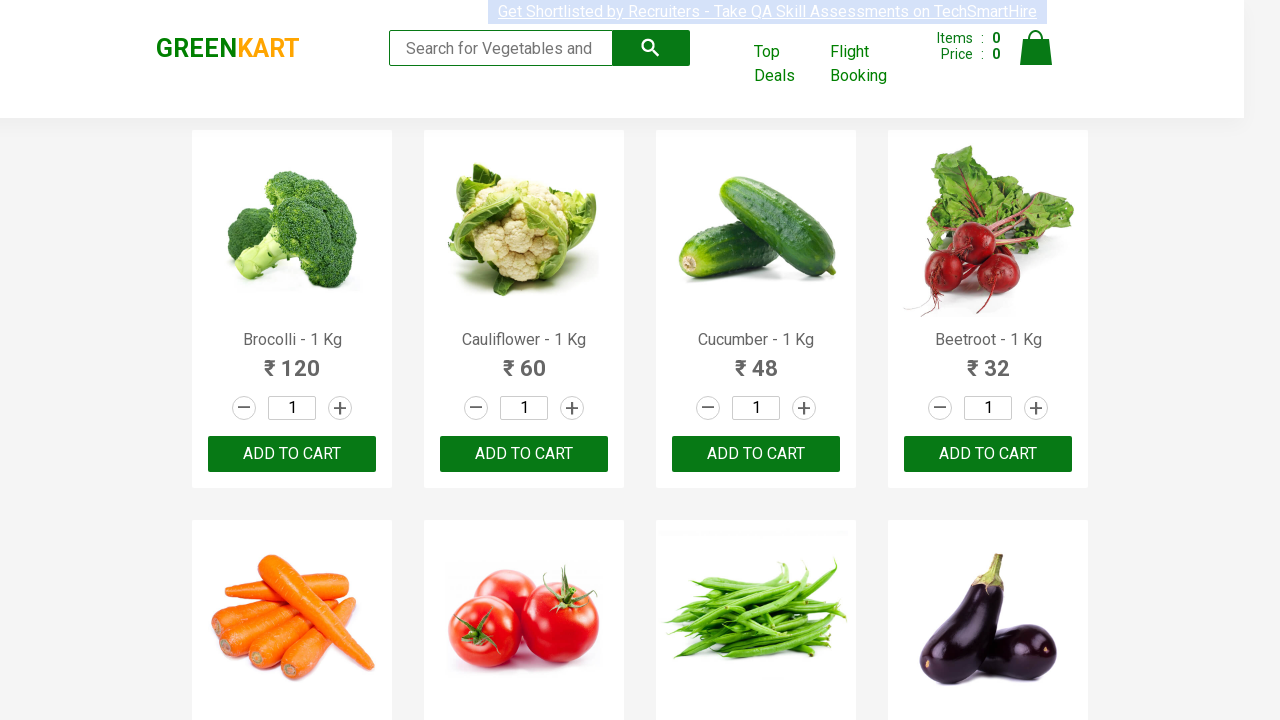

Waited for product names to load on the page
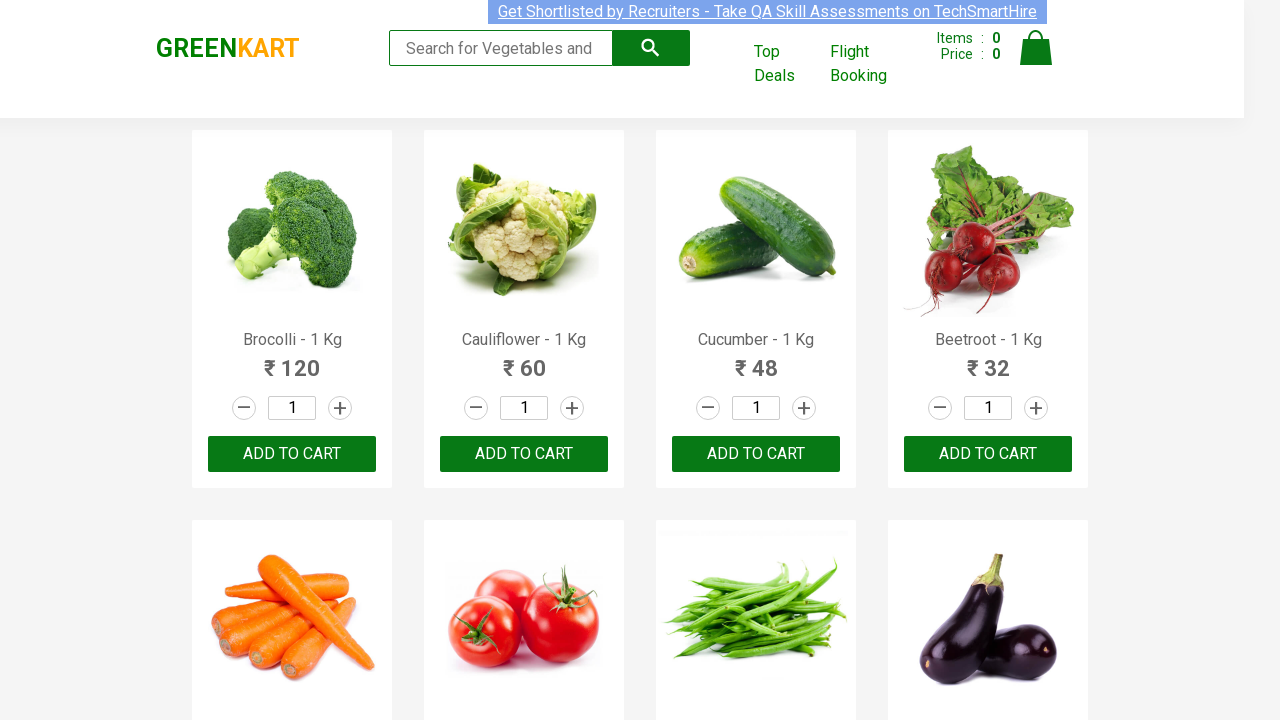

Retrieved all product elements from the page
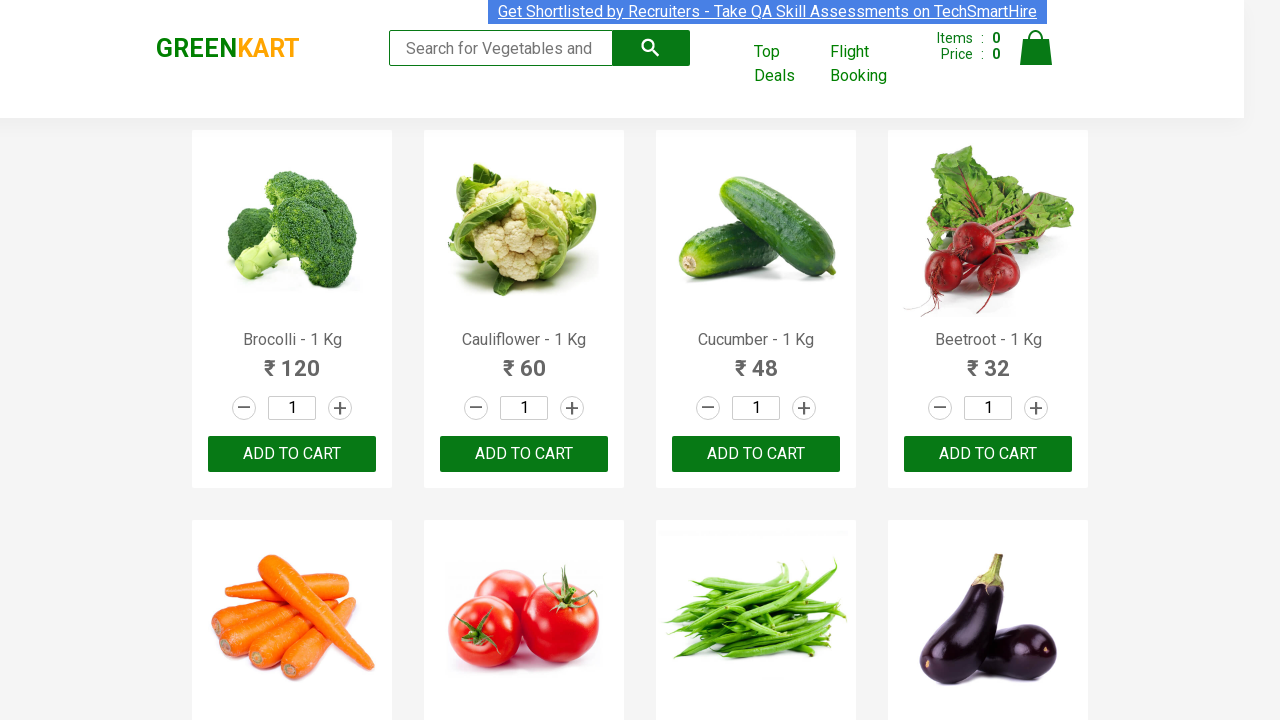

Clicked 'ADD TO CART' button for Brocolli at (292, 454) on //div[@class='product'][contains(., 'Brocolli - 1 Kg')]//button[text()='ADD TO C
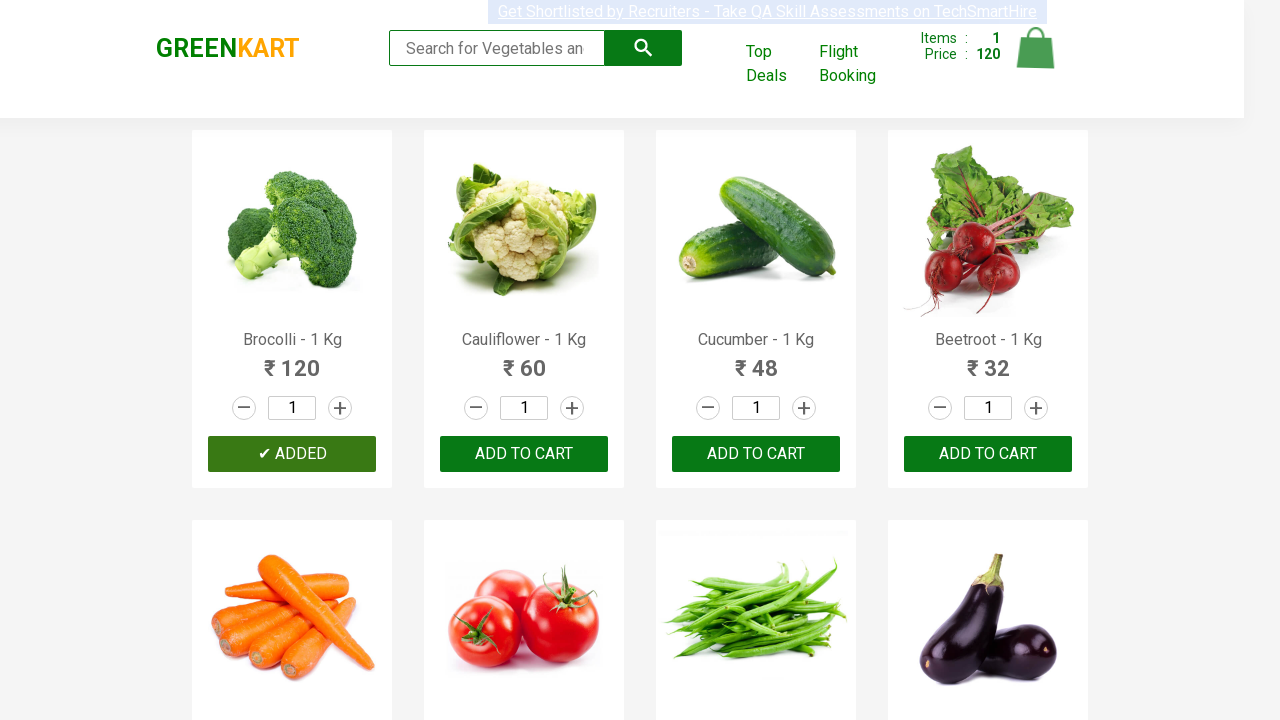

Waited for cart update after adding Brocolli
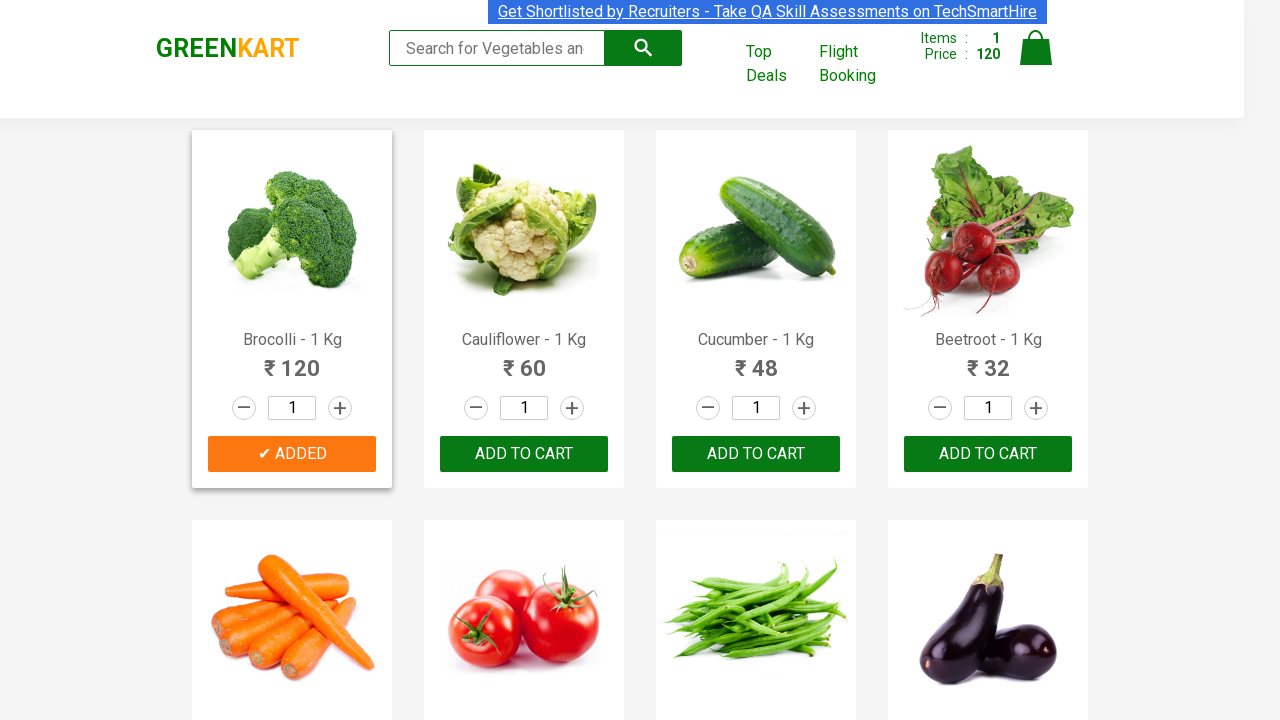

Clicked 'ADD TO CART' button for Carrot at (292, 360) on //div[@class='product'][contains(., 'Carrot - 1 Kg')]//button[text()='ADD TO CAR
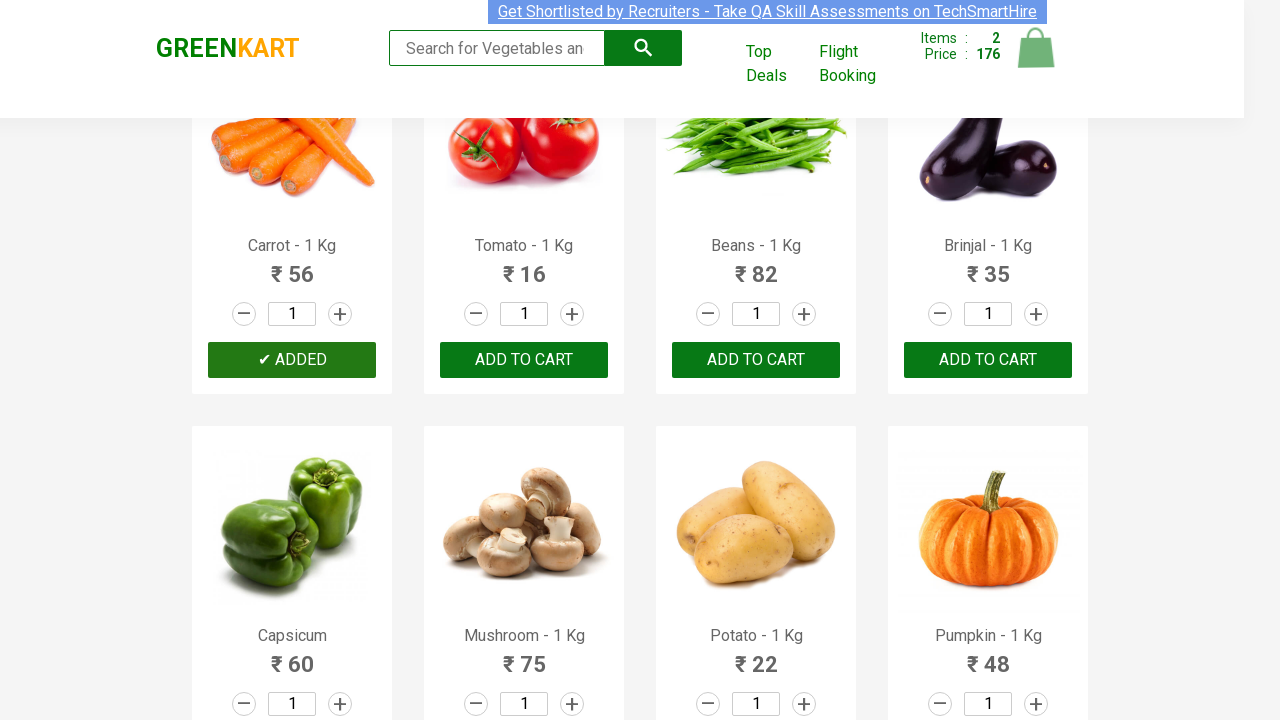

Waited for cart update after adding Carrot
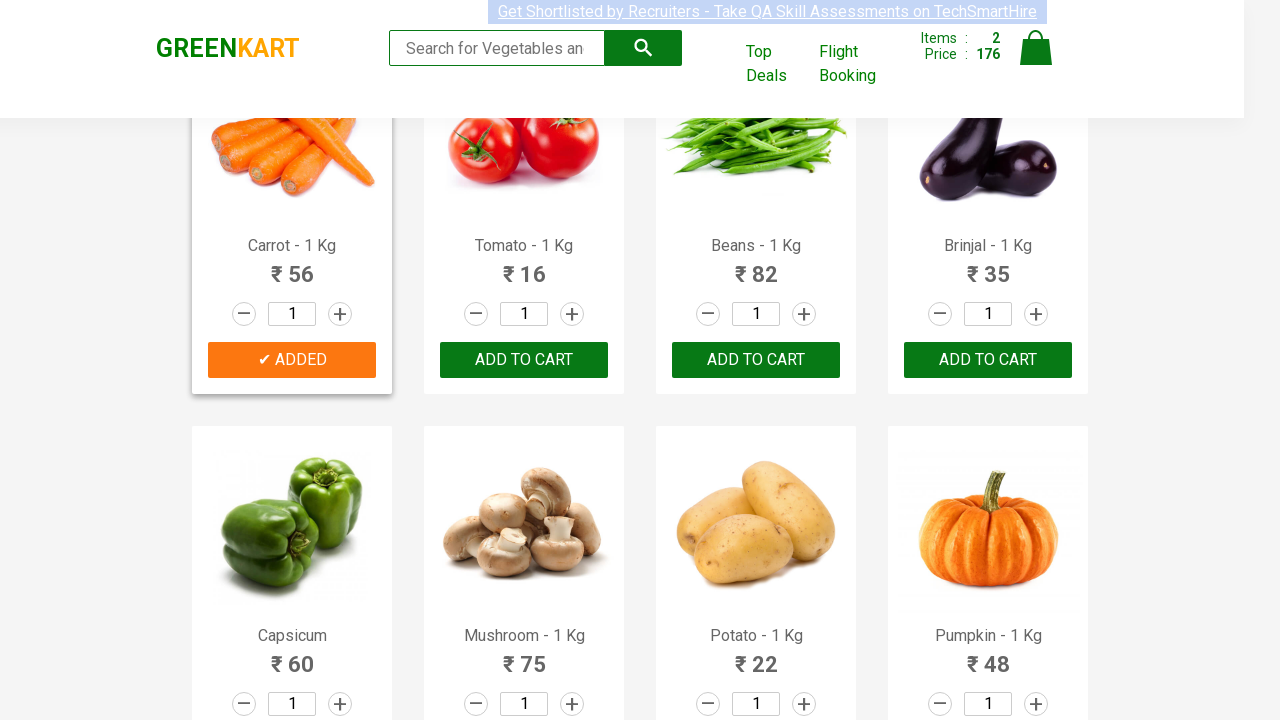

Clicked 'ADD TO CART' button for Tomato at (524, 360) on //div[@class='product'][contains(., 'Tomato - 1 Kg')]//button[text()='ADD TO CAR
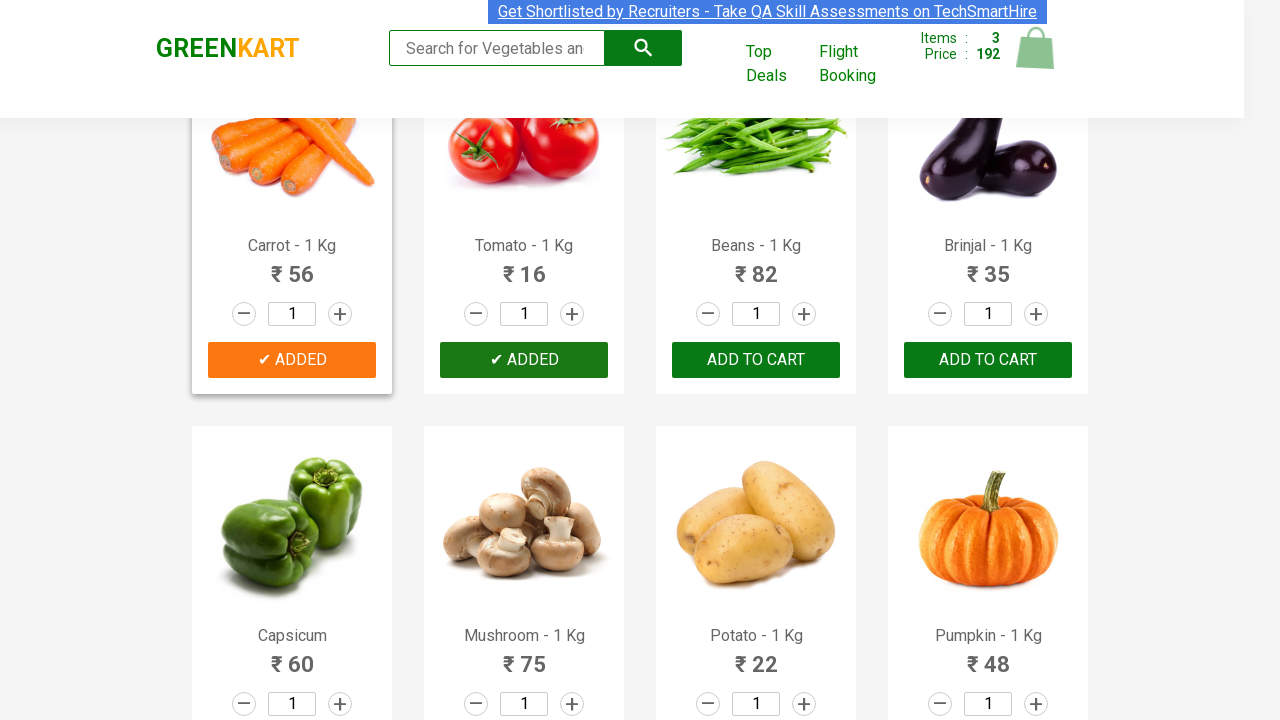

Waited for cart update after adding Tomato
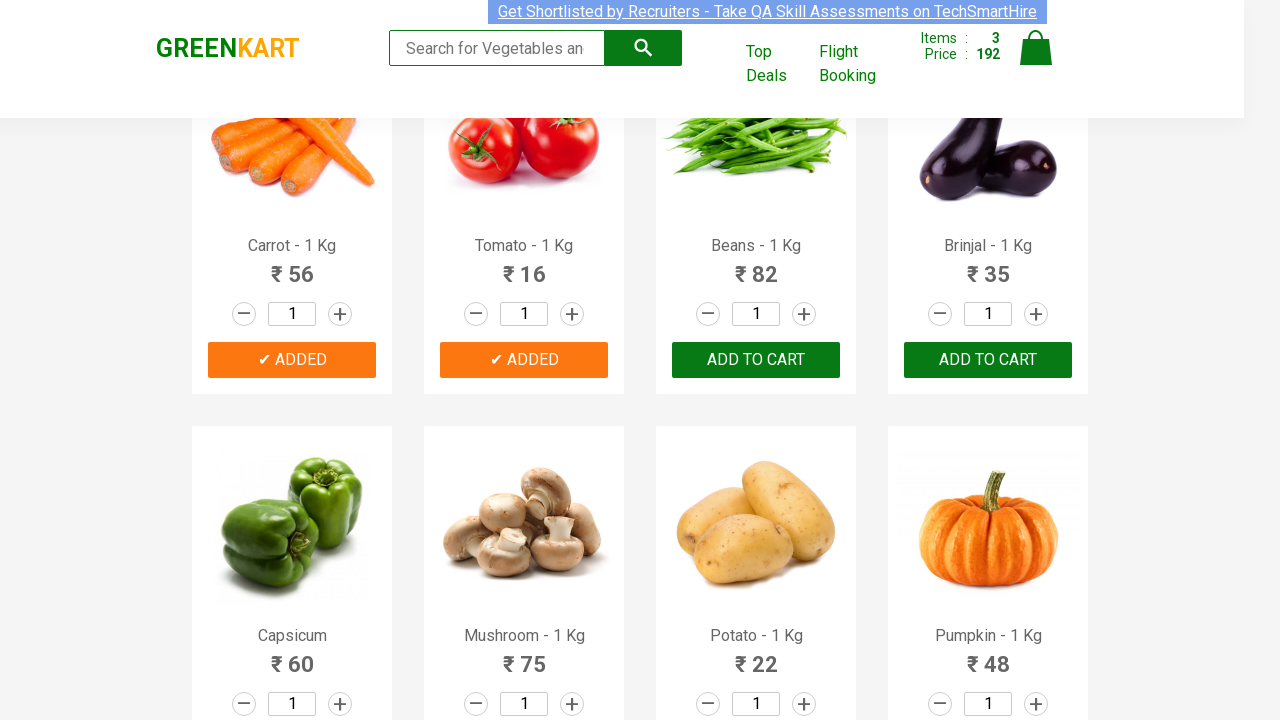

Clicked on cart icon to open cart preview at (1036, 59) on xpath=//a[@class='cart-icon']
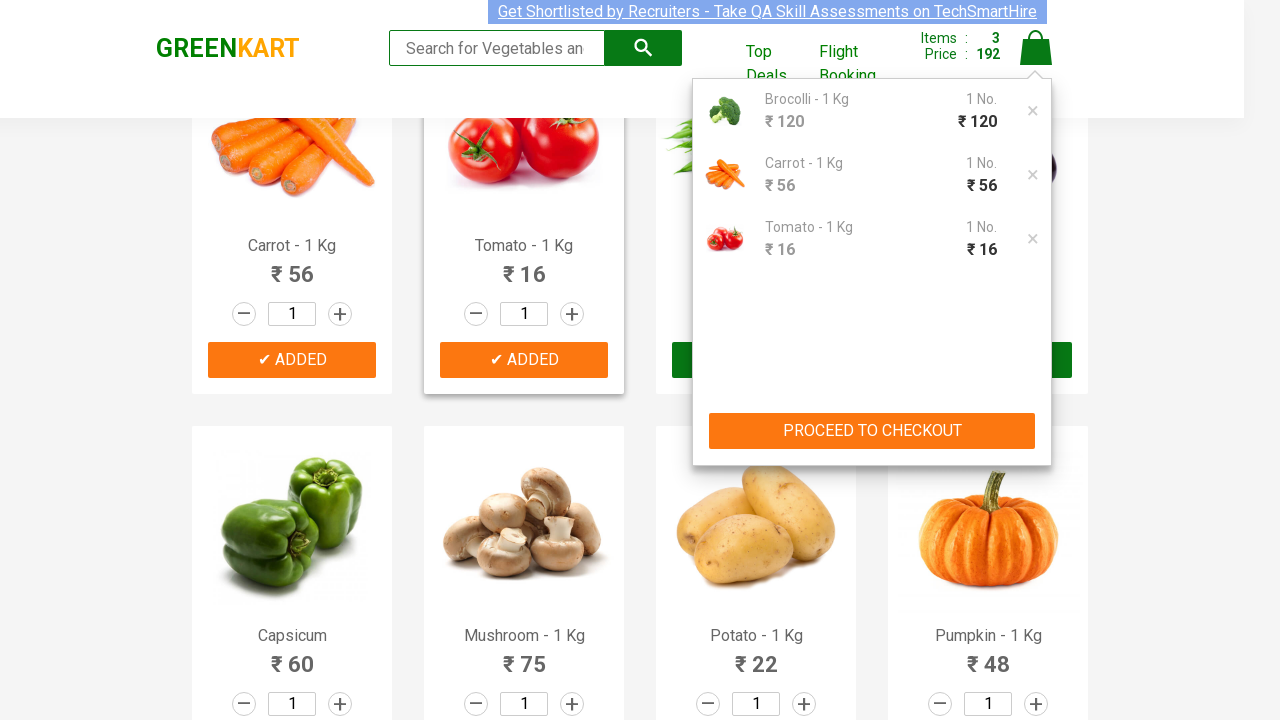

Waited for cart items list to become visible
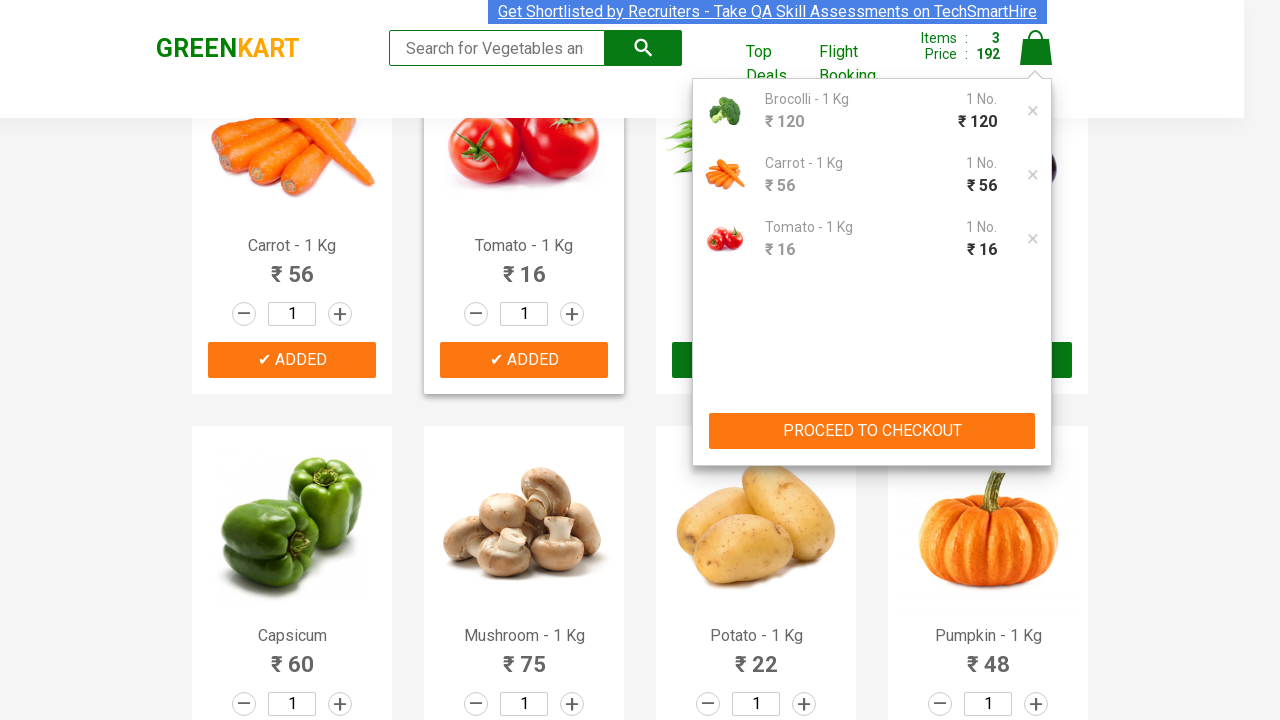

Verified cart item prices are visible and cart contents are ready for validation
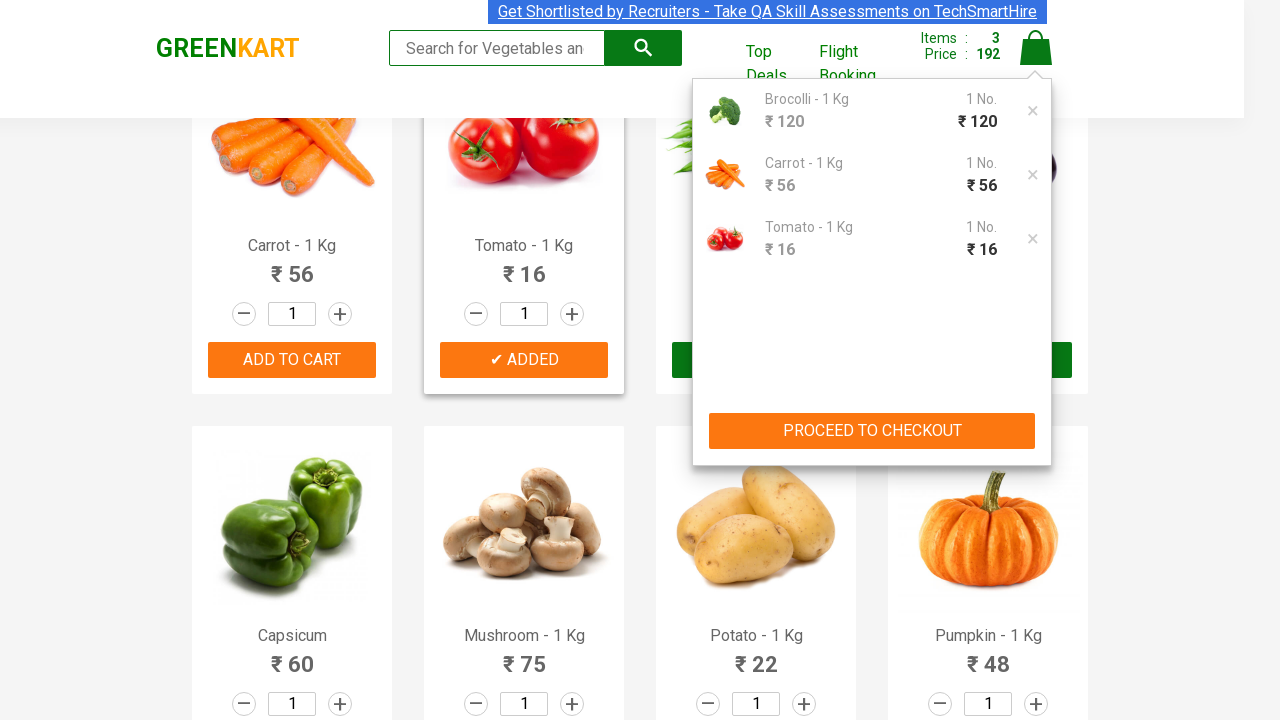

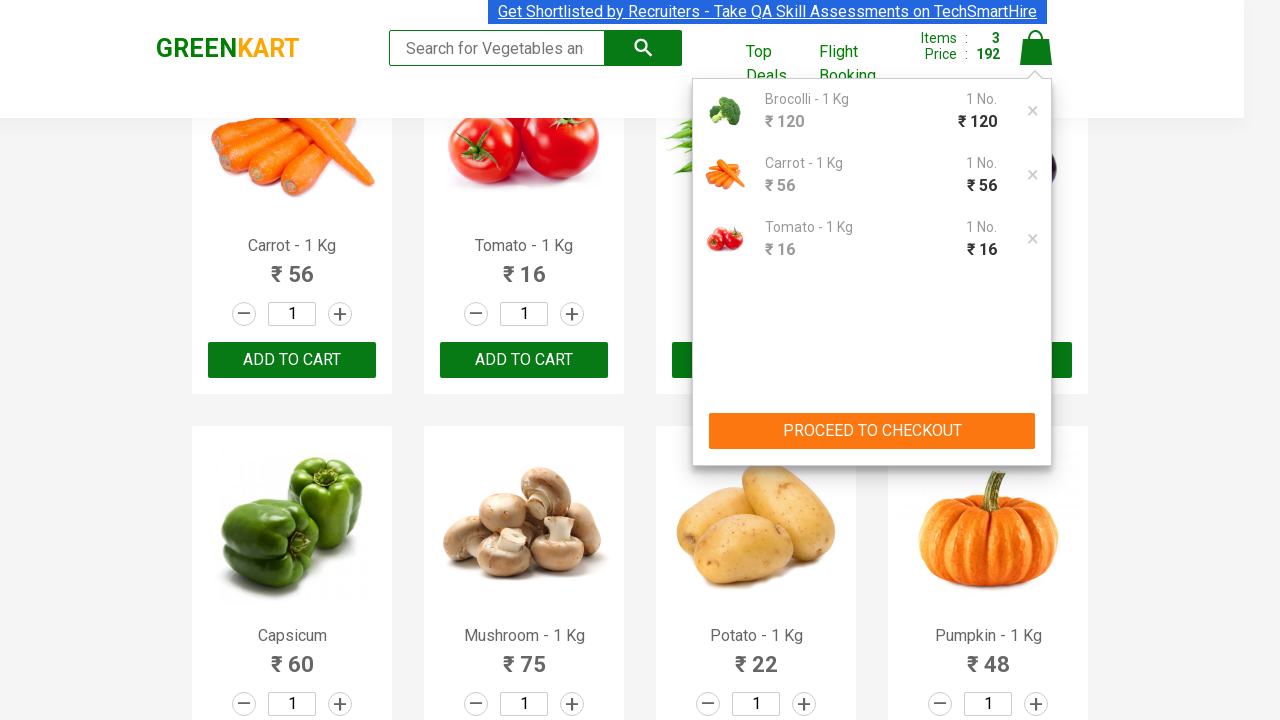